Opens the Selenium official website and maximizes the browser window. This is a basic page load test.

Starting URL: https://www.selenium.dev/

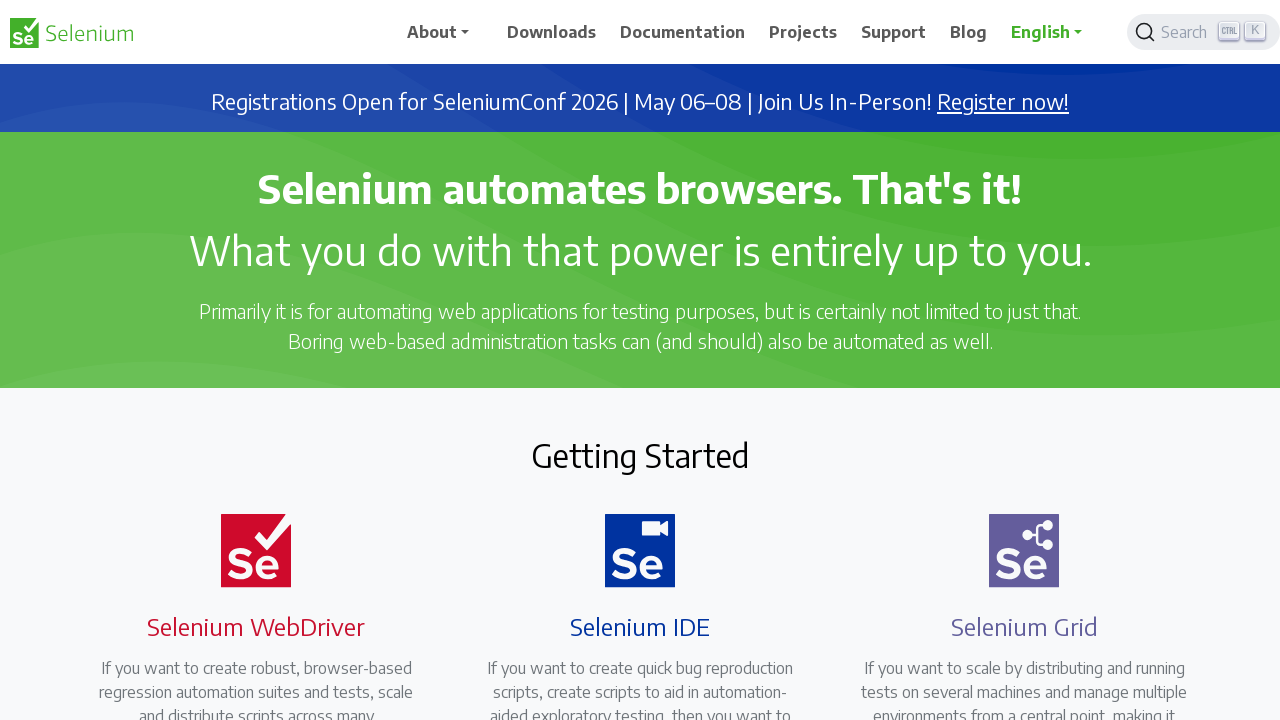

Set viewport size to 1920x1080 to maximize browser window
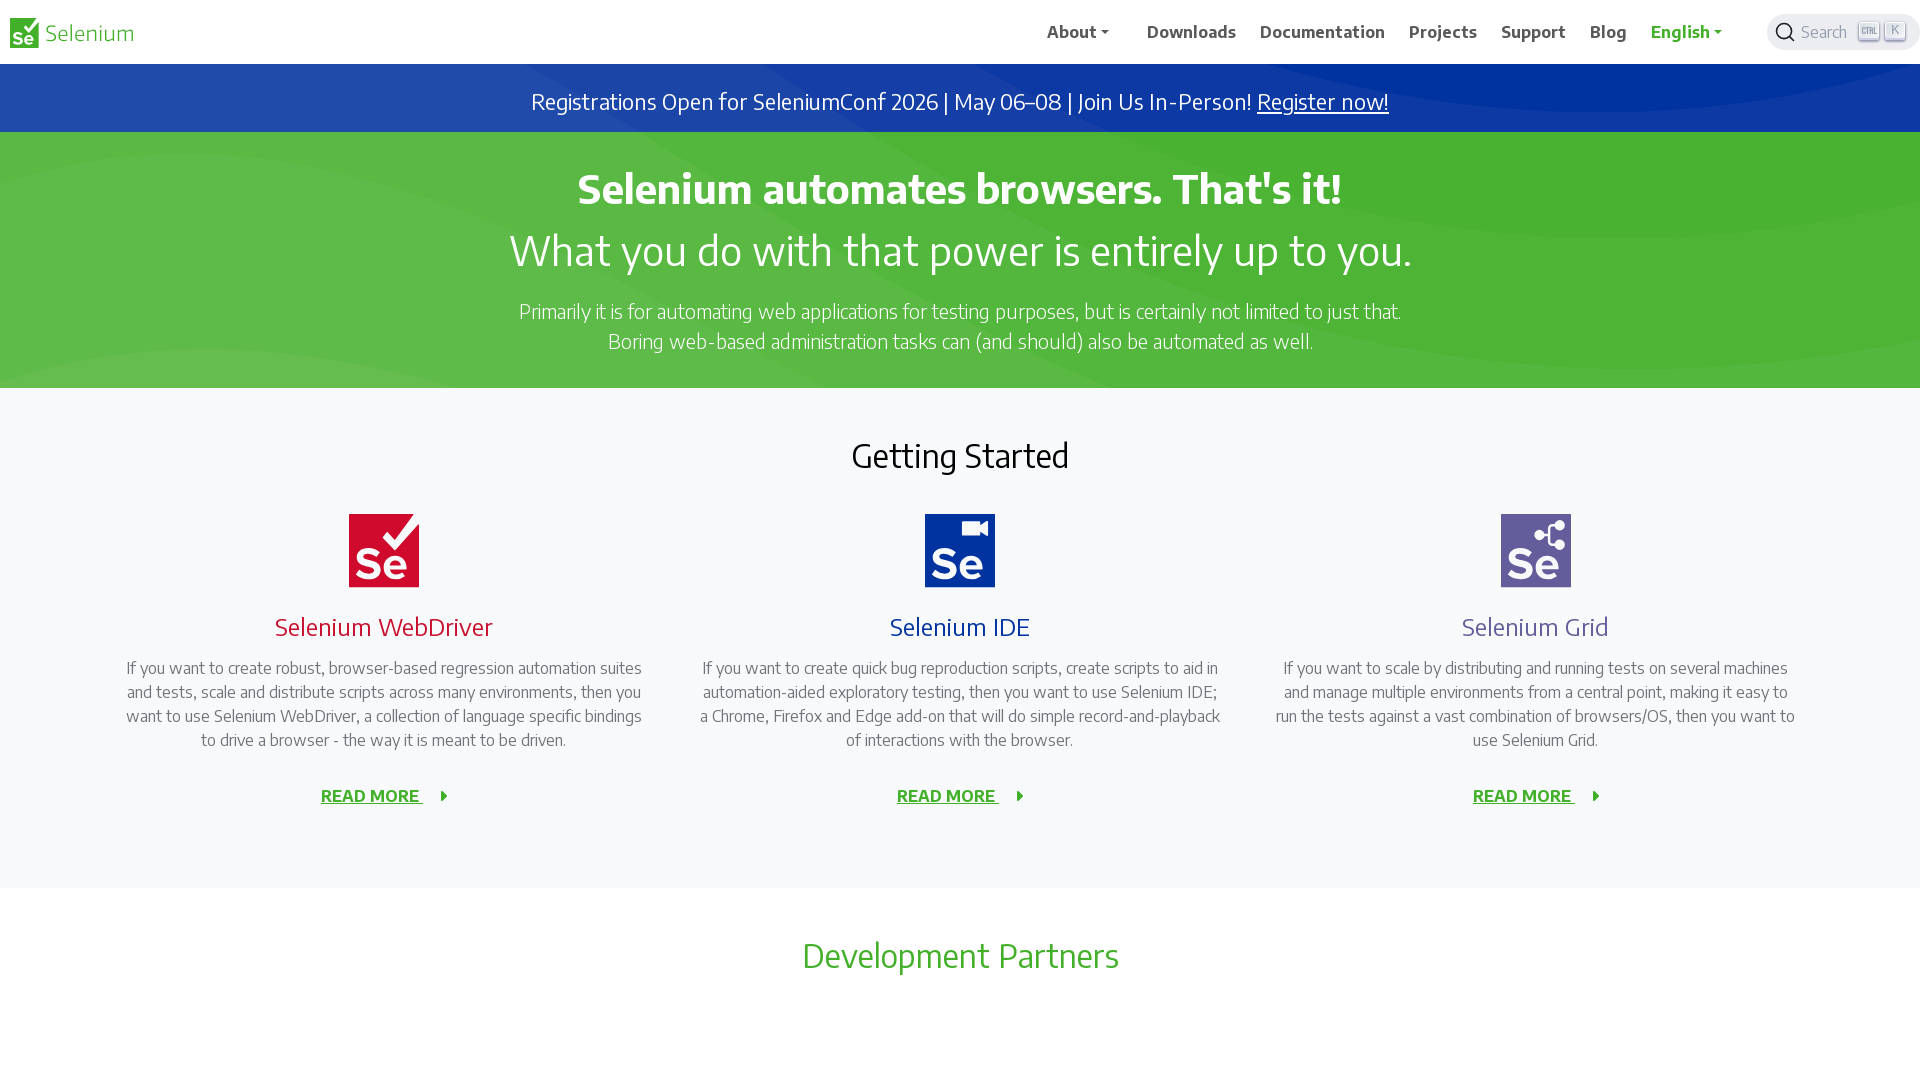

Waited for page to fully load (domcontentloaded state)
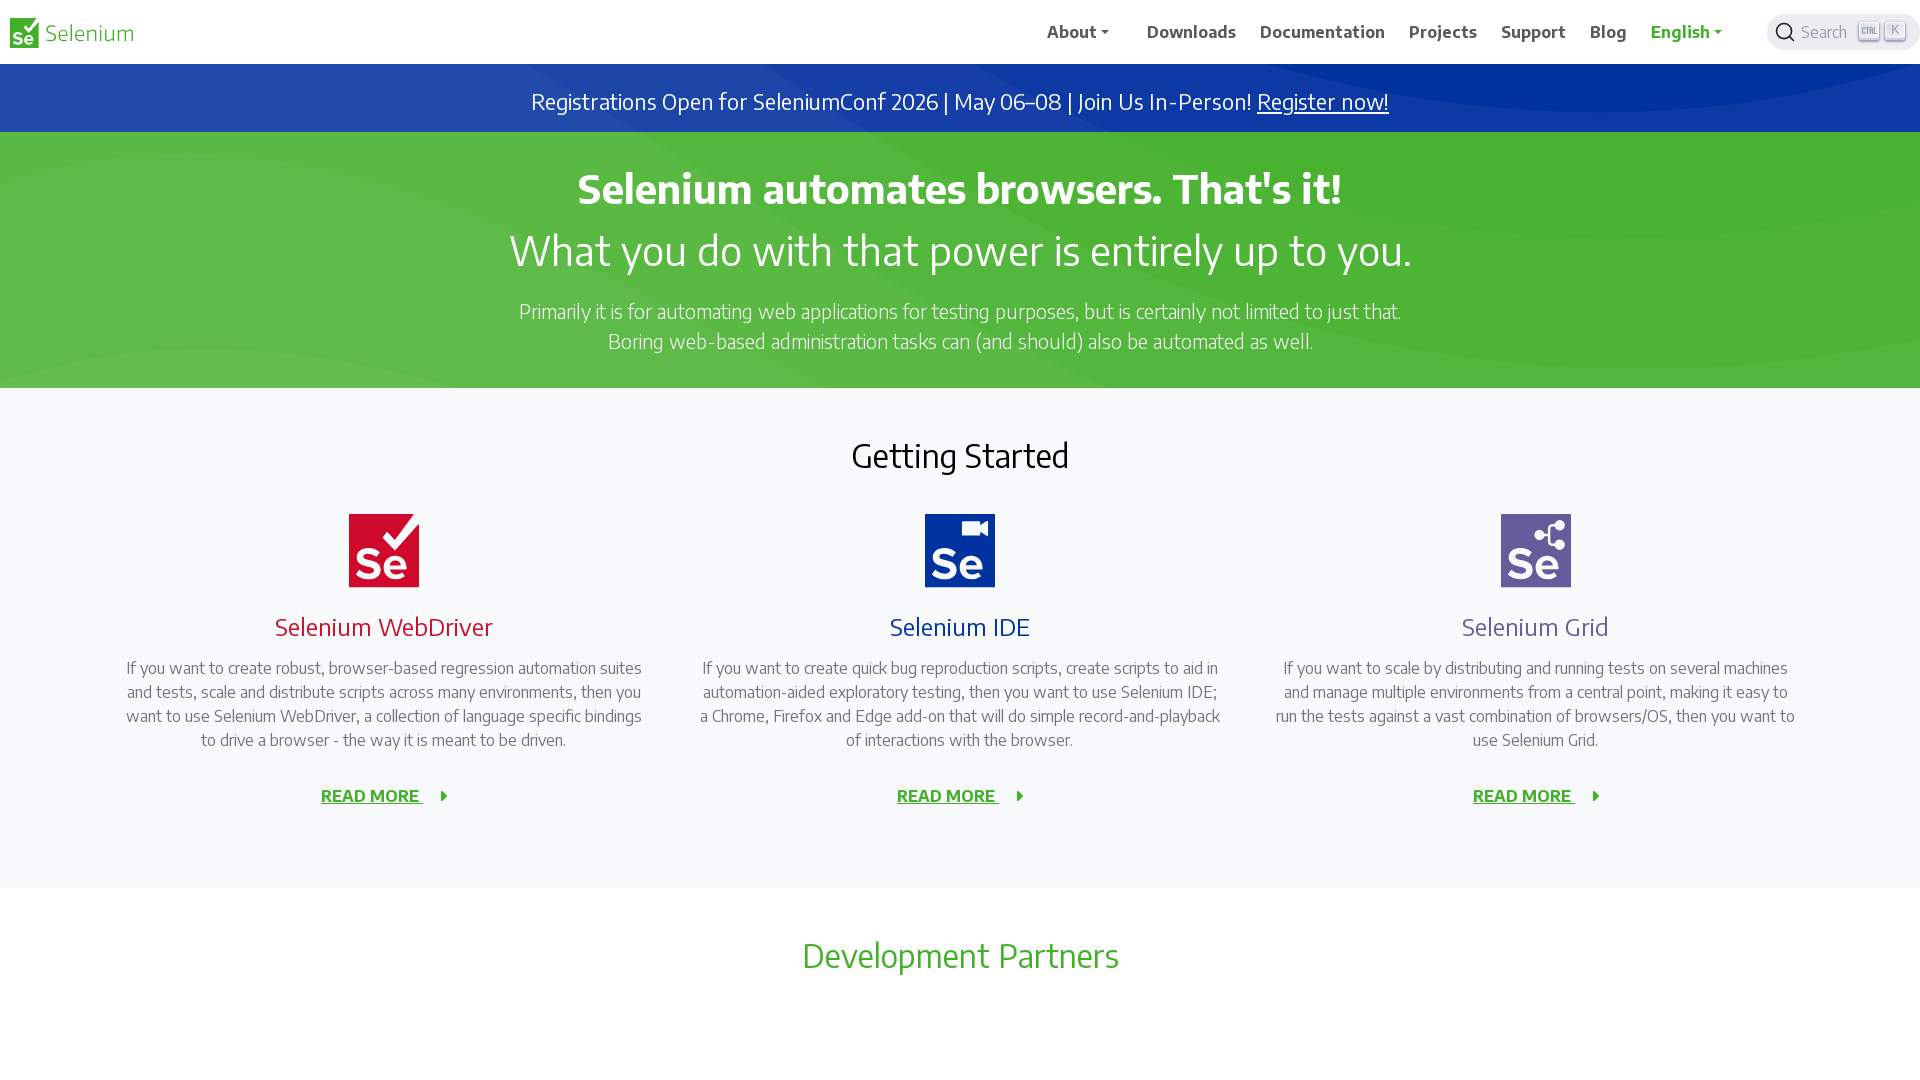

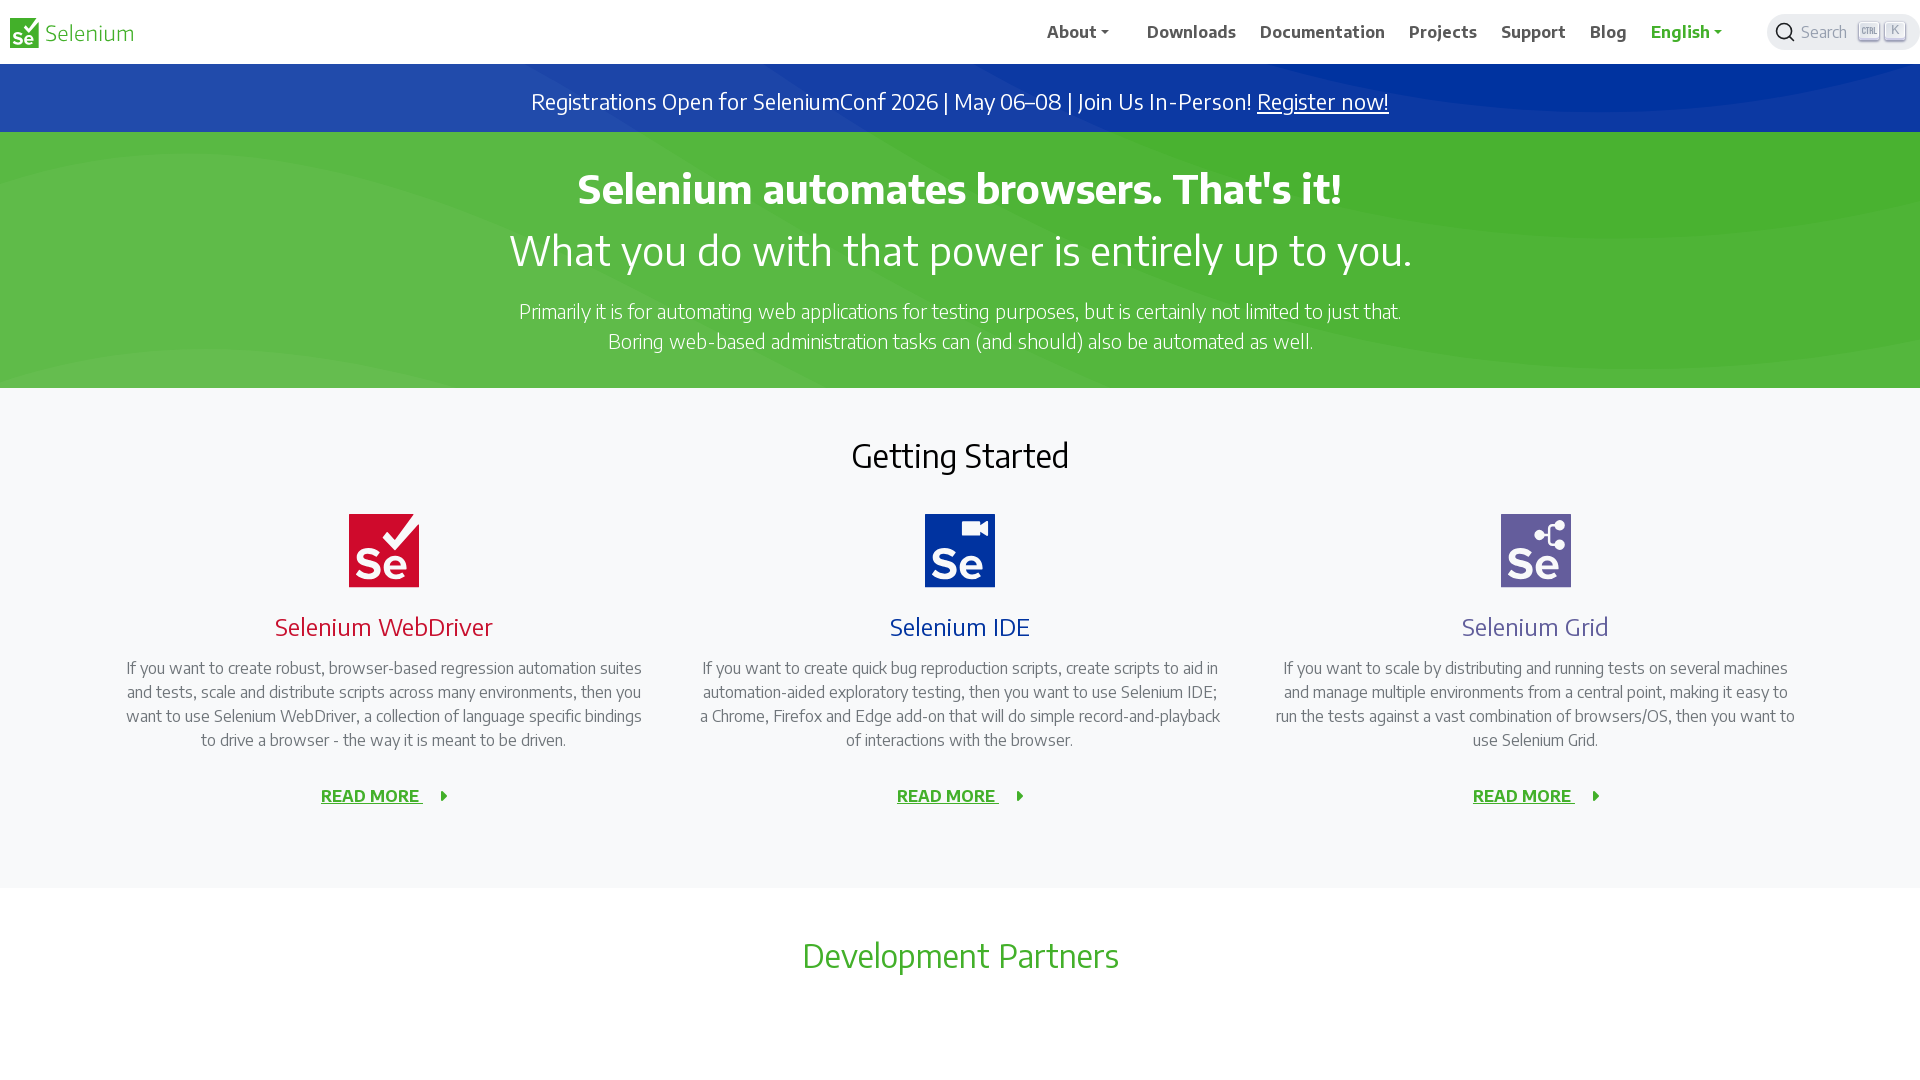